Tests the "load more" functionality on the Monthler website by waiting for article cards to load and clicking the "더 보기" (load more) button to verify additional content loads properly.

Starting URL: https://www.monthler.kr/

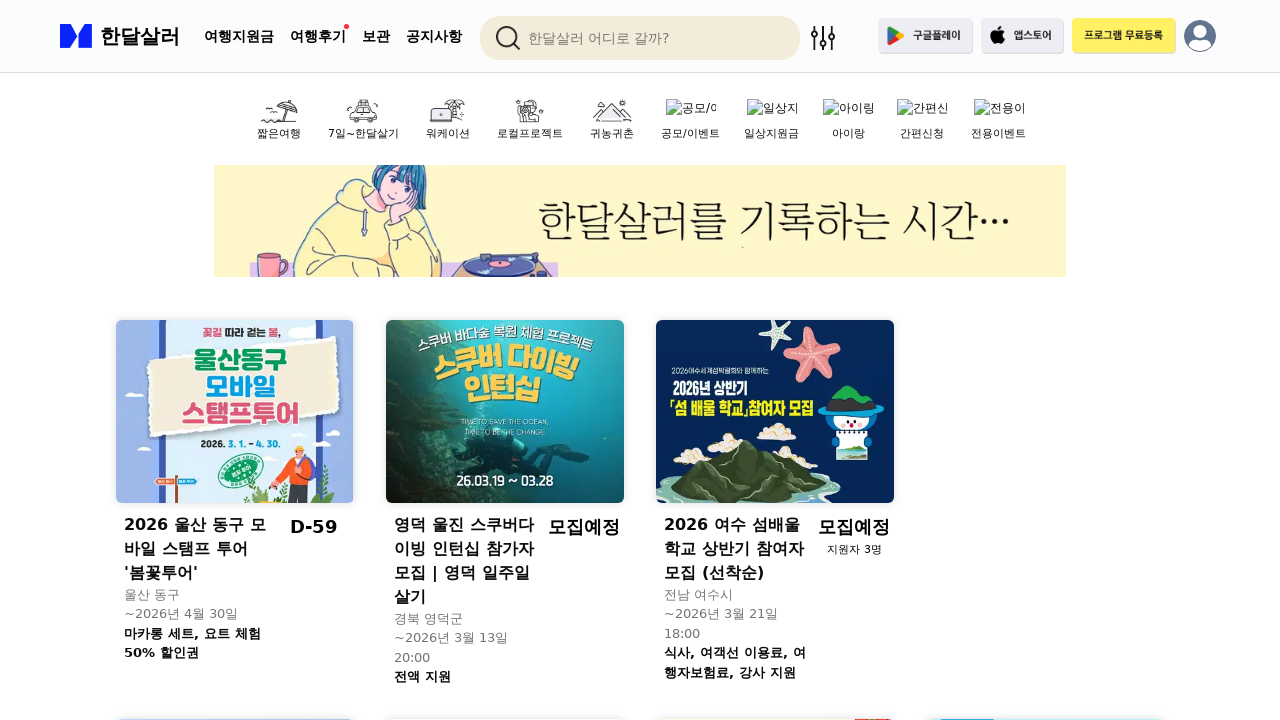

Waited for initial article cards to load
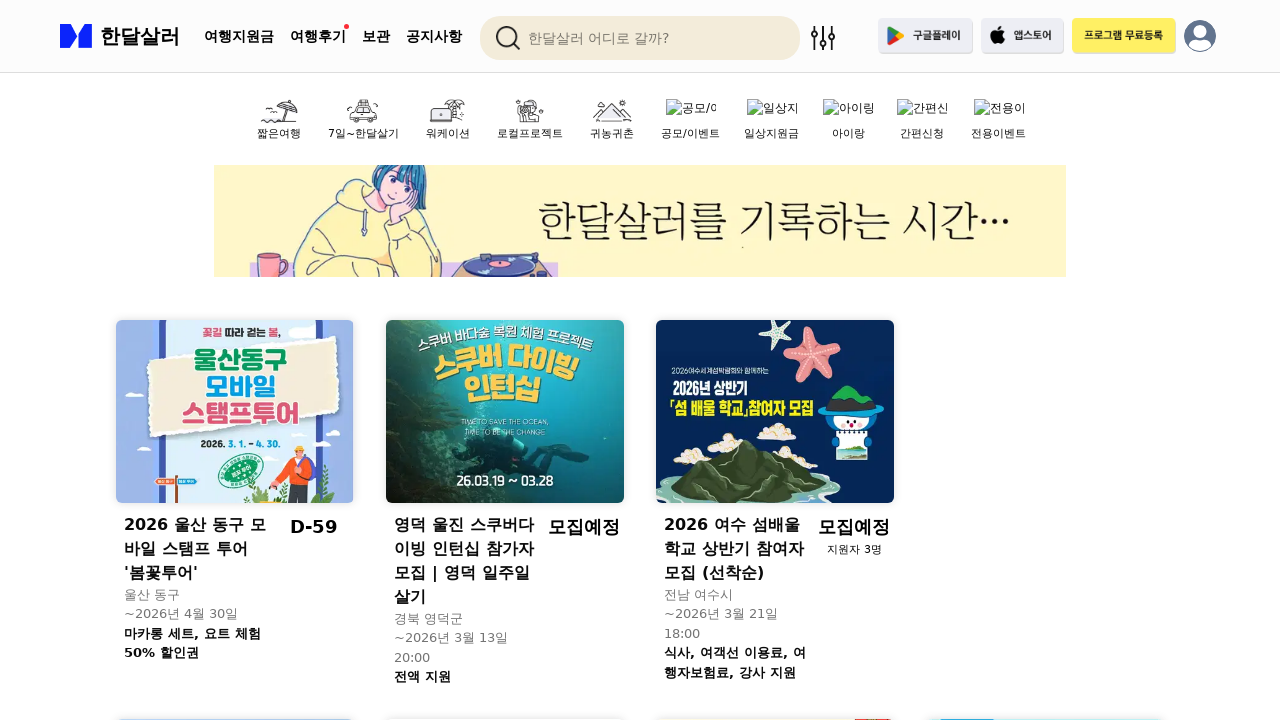

Retrieved initial article count: 10 articles
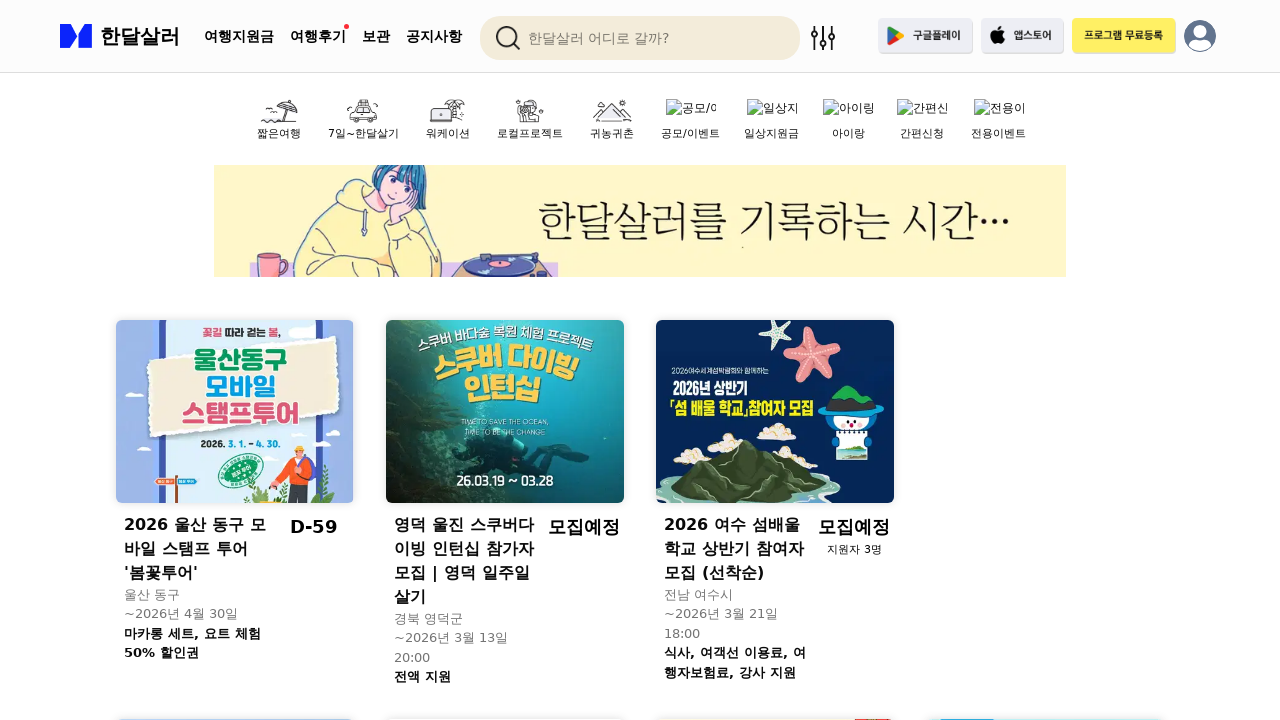

Located 'load more' button element
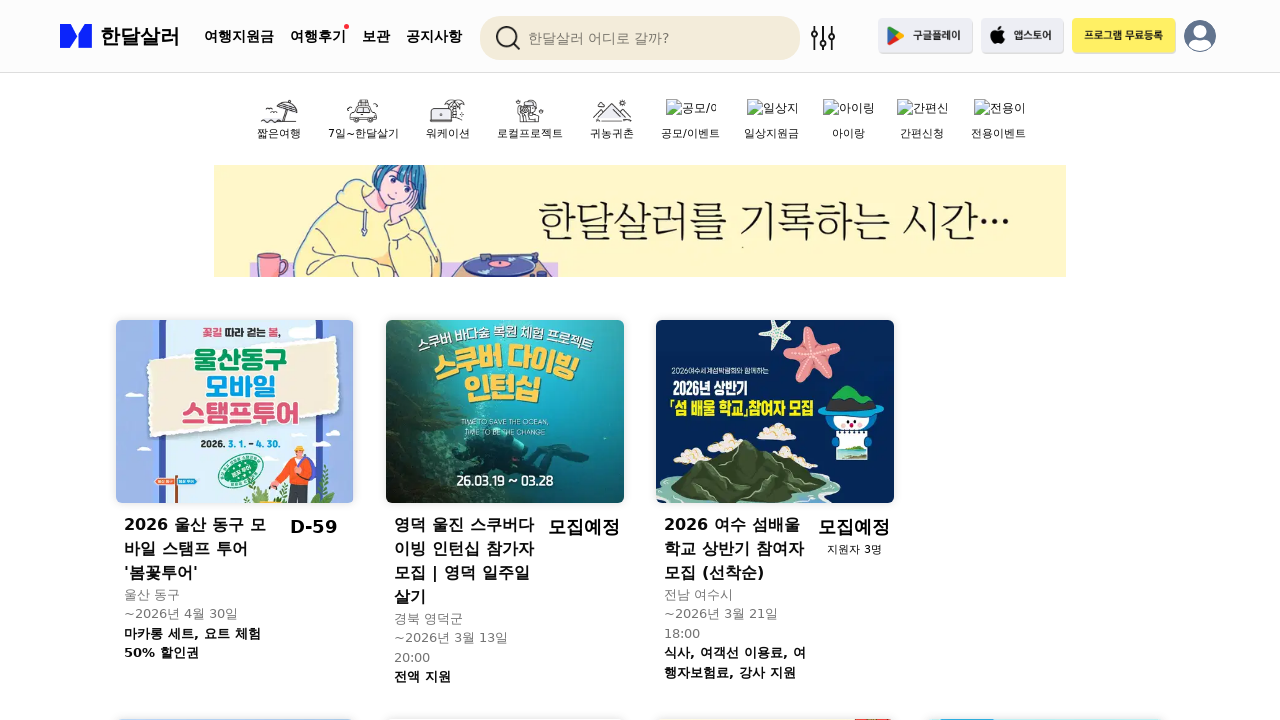

Clicked first 'load more' button at (640, 361) on button:has-text('더 보기'), button:has-text('더보기') >> nth=0
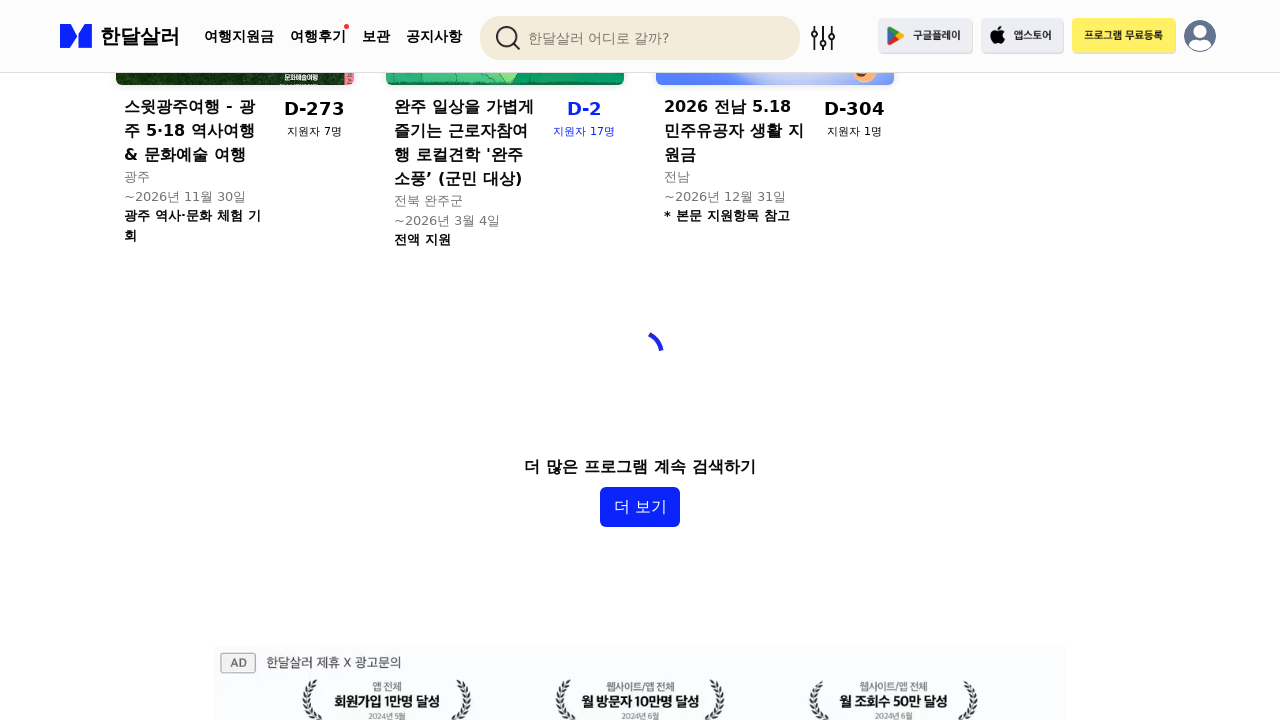

Waited 1500ms for new content to load
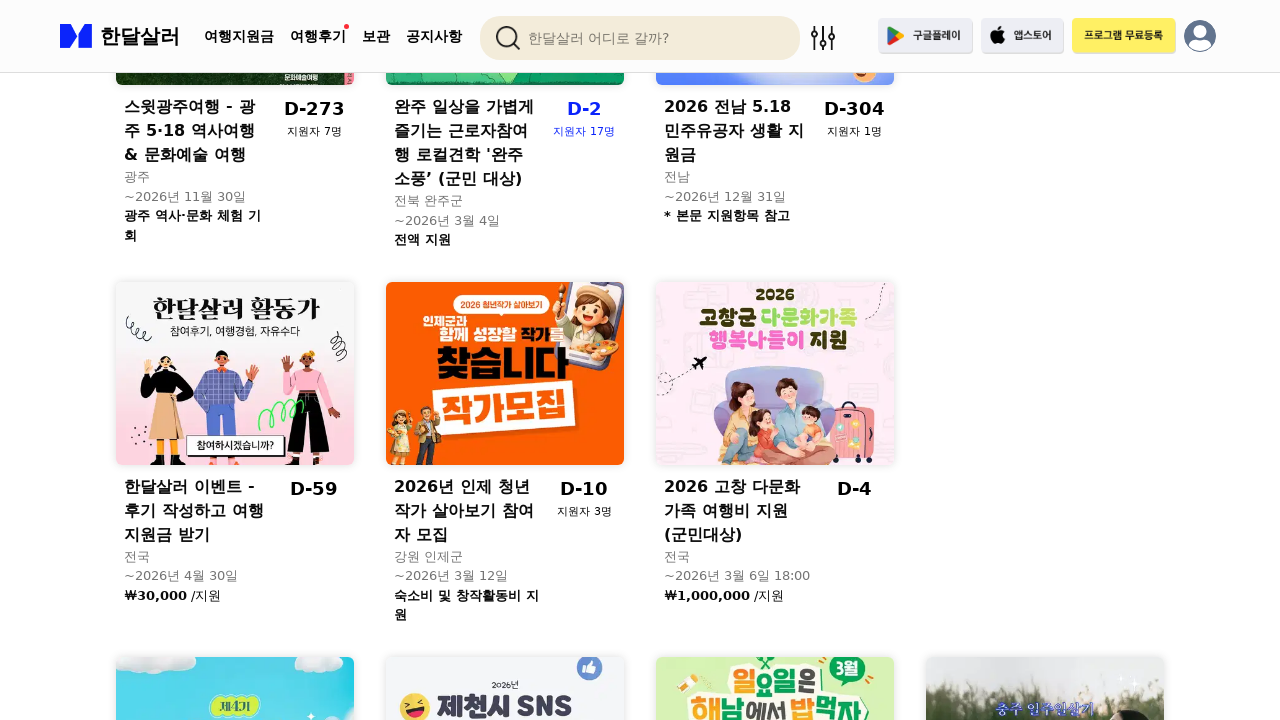

Clicked 'load more' button a second time at (640, 361) on button:has-text('더 보기'), button:has-text('더보기') >> nth=0
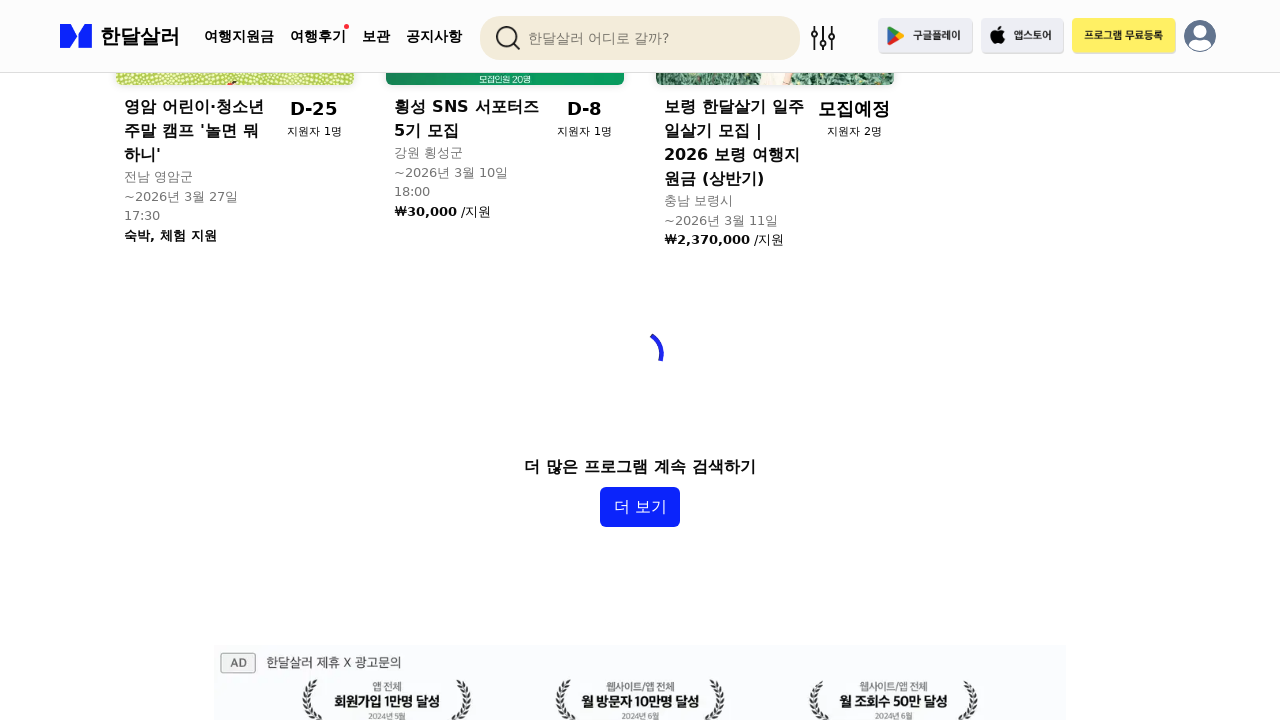

Waited 1500ms for additional content to load
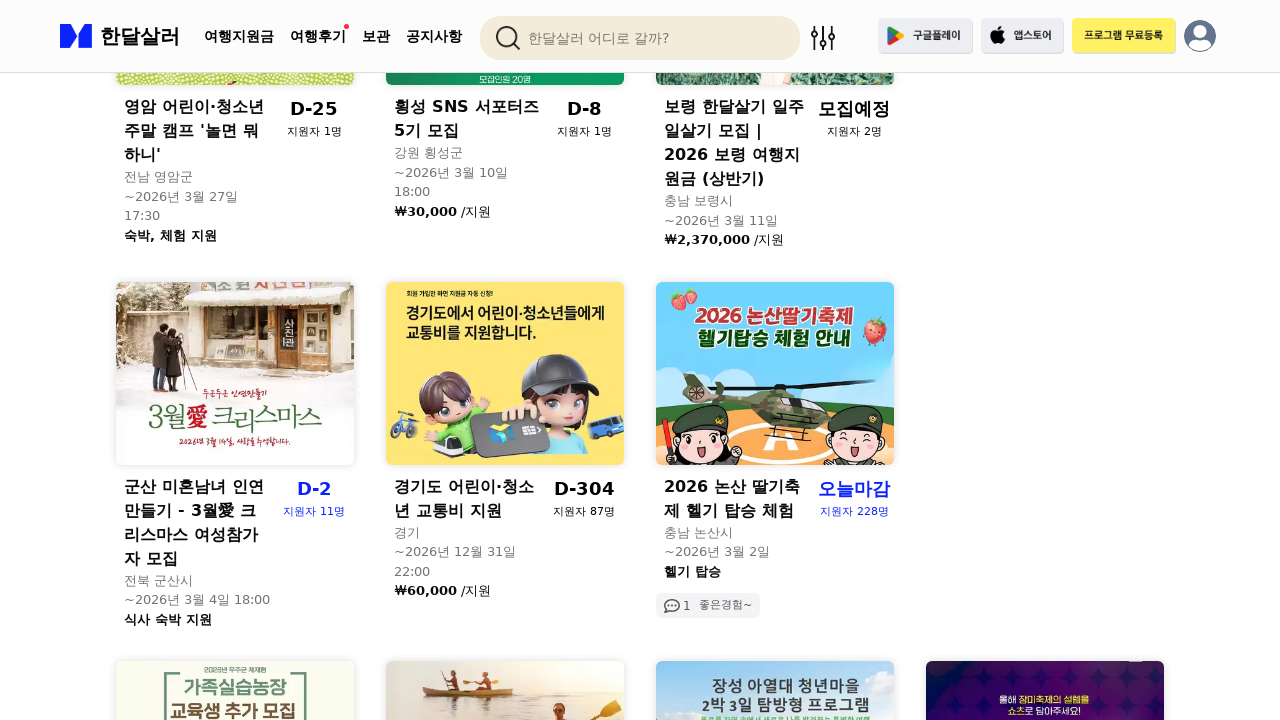

Verified article cards are displayed on page
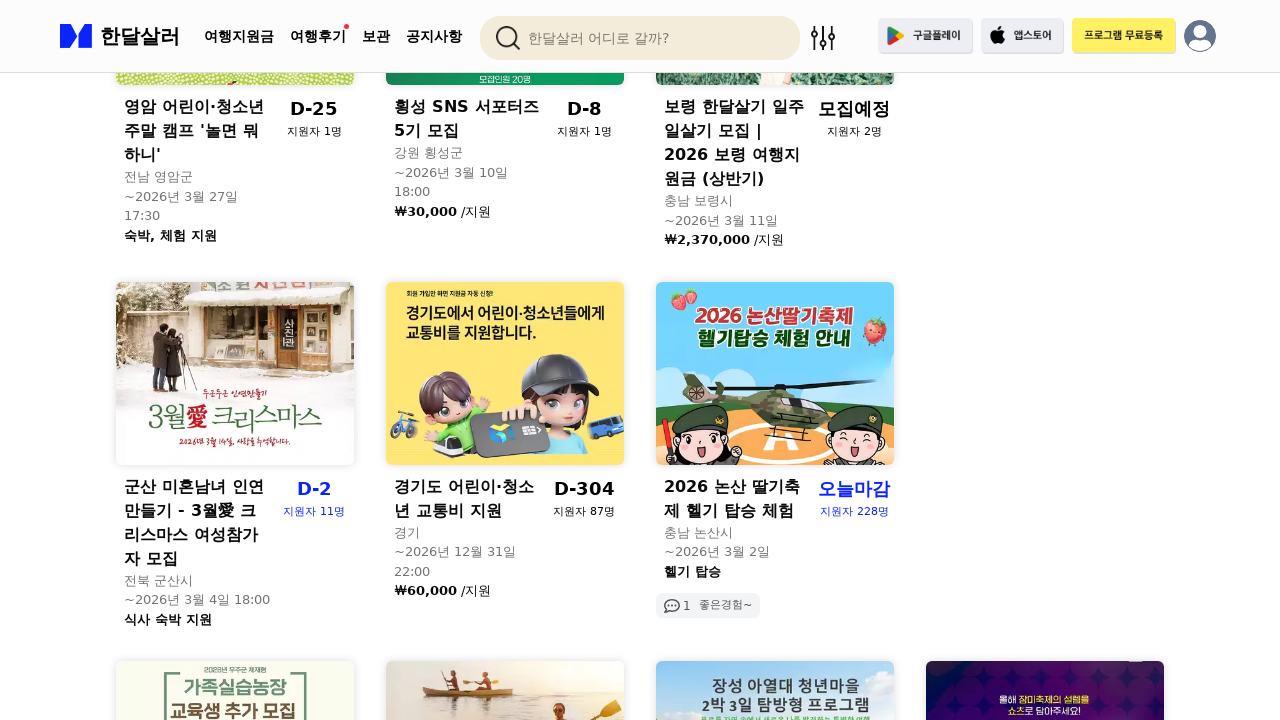

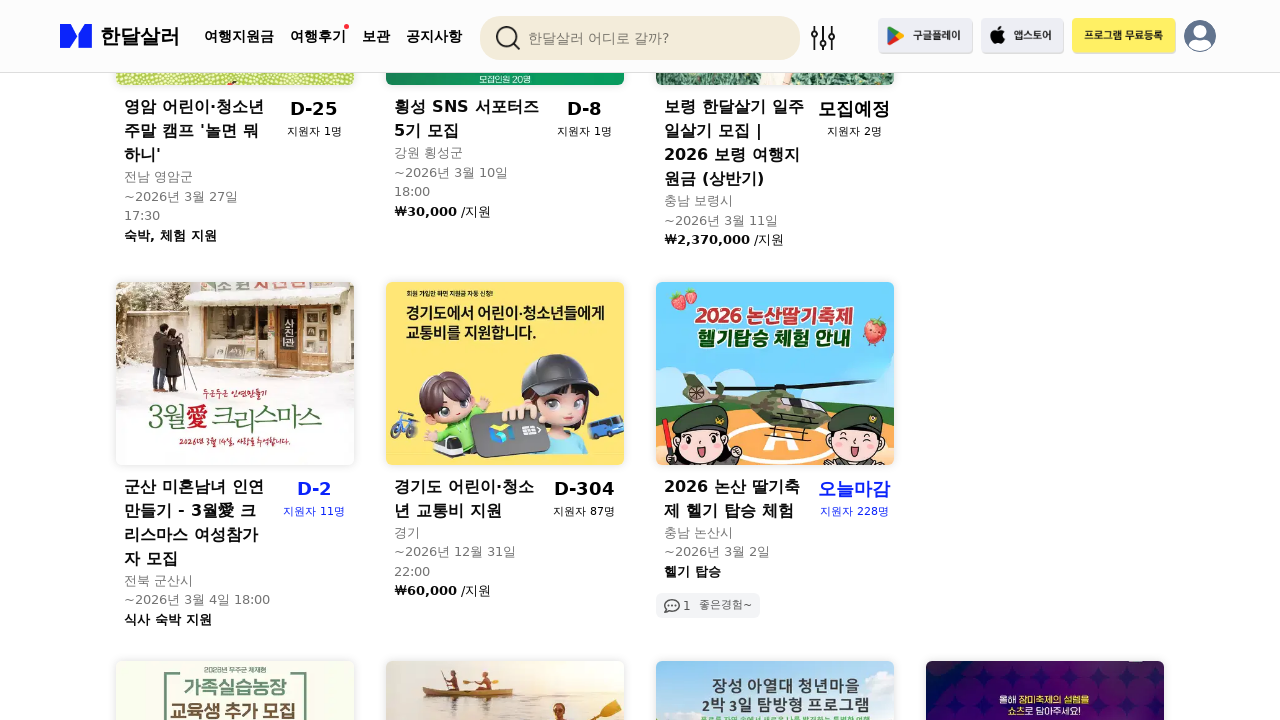